Navigates to DemoQA Elements page, clicks on Text Box, fills in "John Doe" in the Full Name input field, clicks Submit, and verifies the submitted name is displayed.

Starting URL: https://demoqa.com/elements

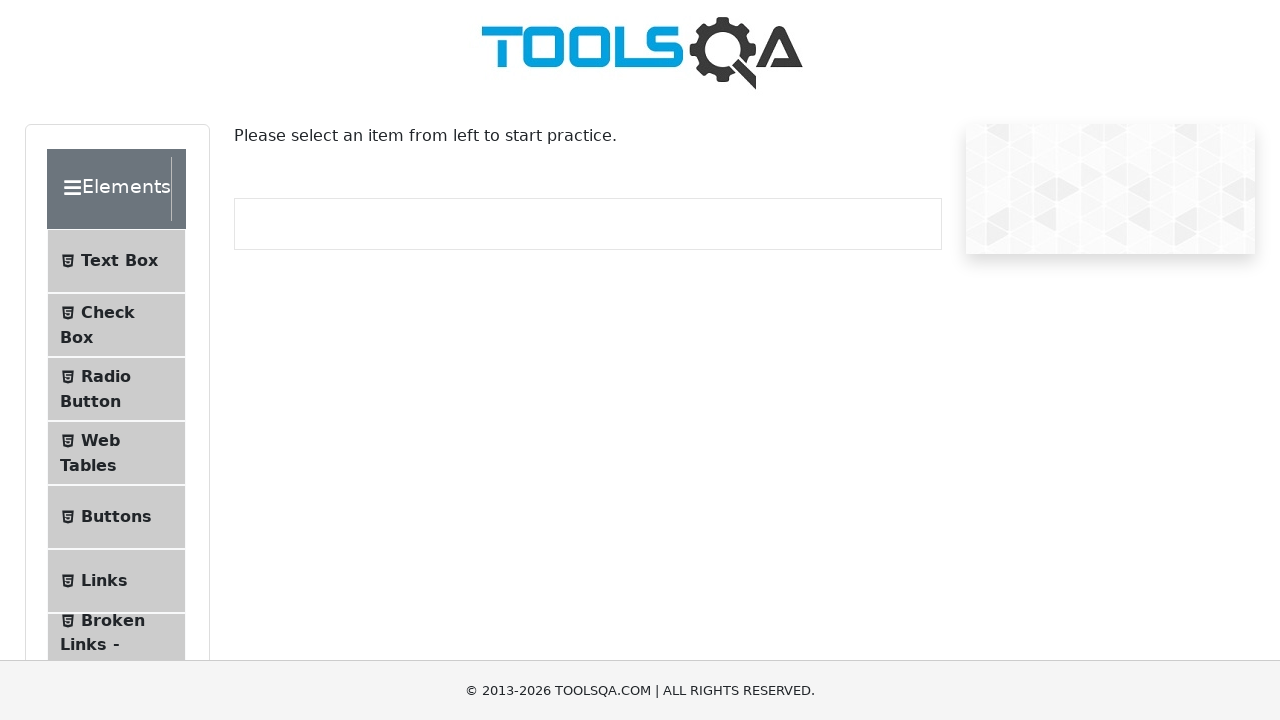

Clicked on Text Box menu item at (119, 261) on internal:text="Text Box"i
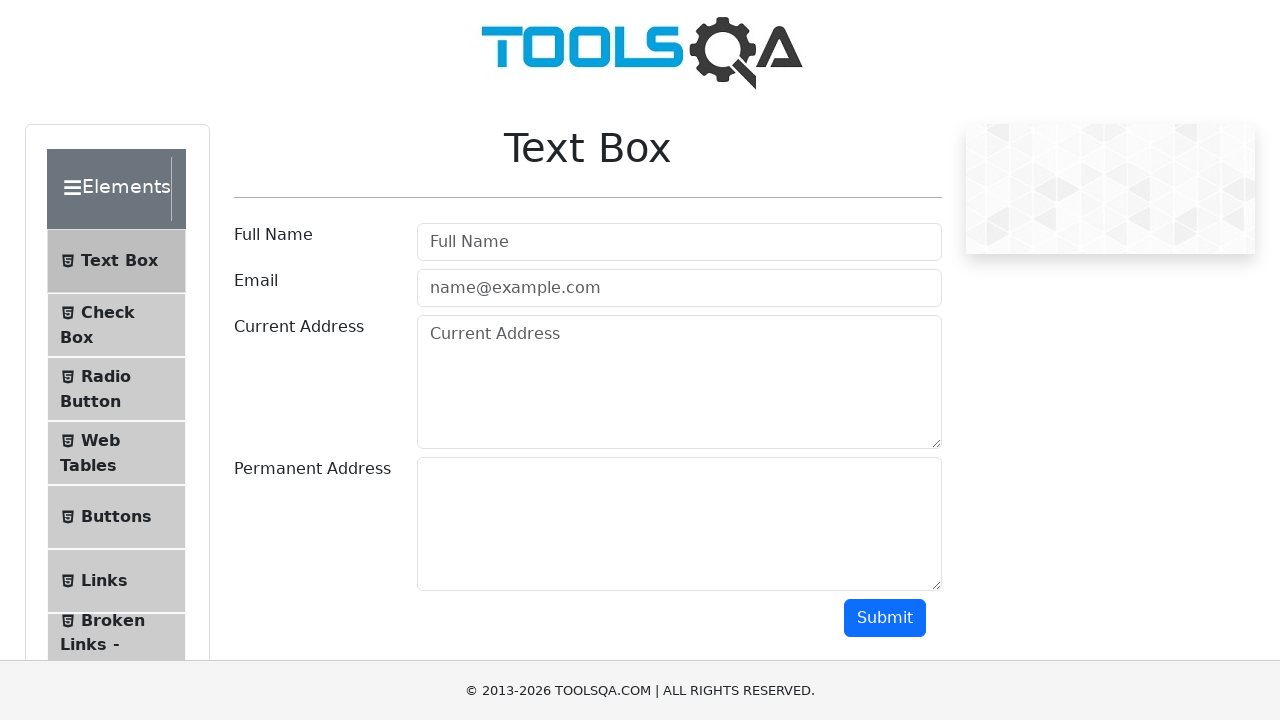

Navigated to text-box page
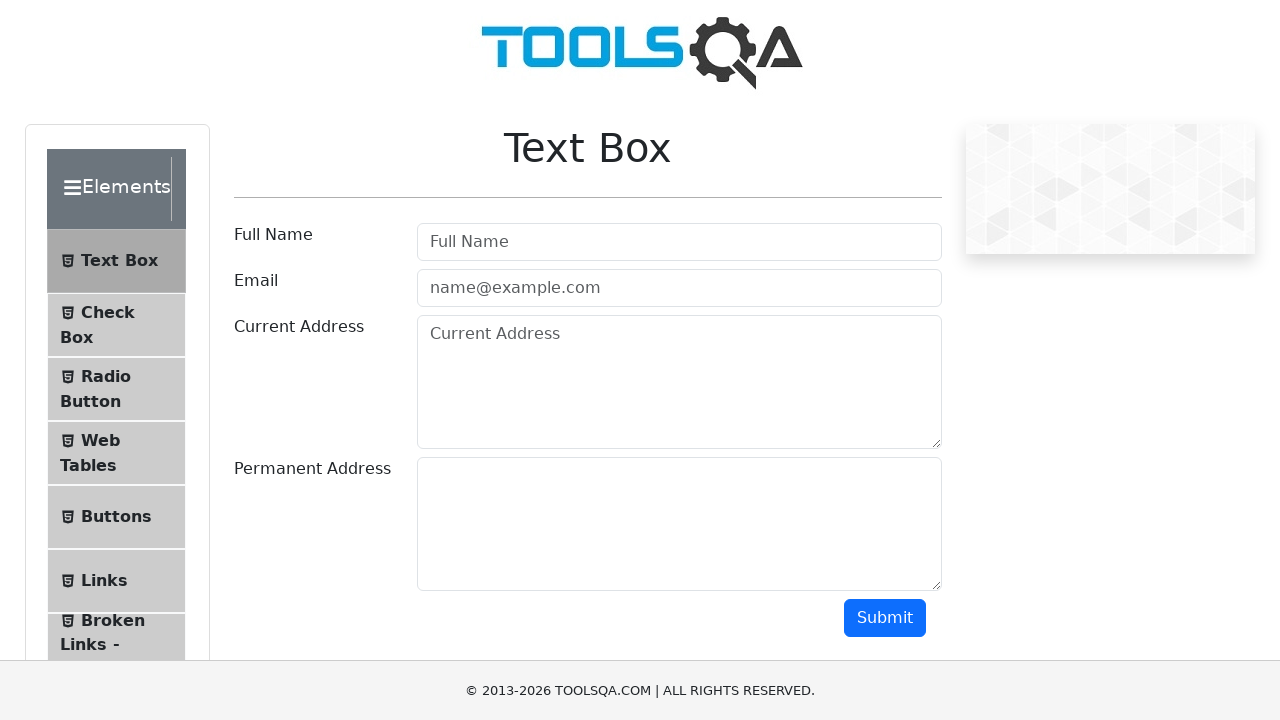

Filled Full Name input field with 'John Doe' on internal:attr=[placeholder="Full Name"i]
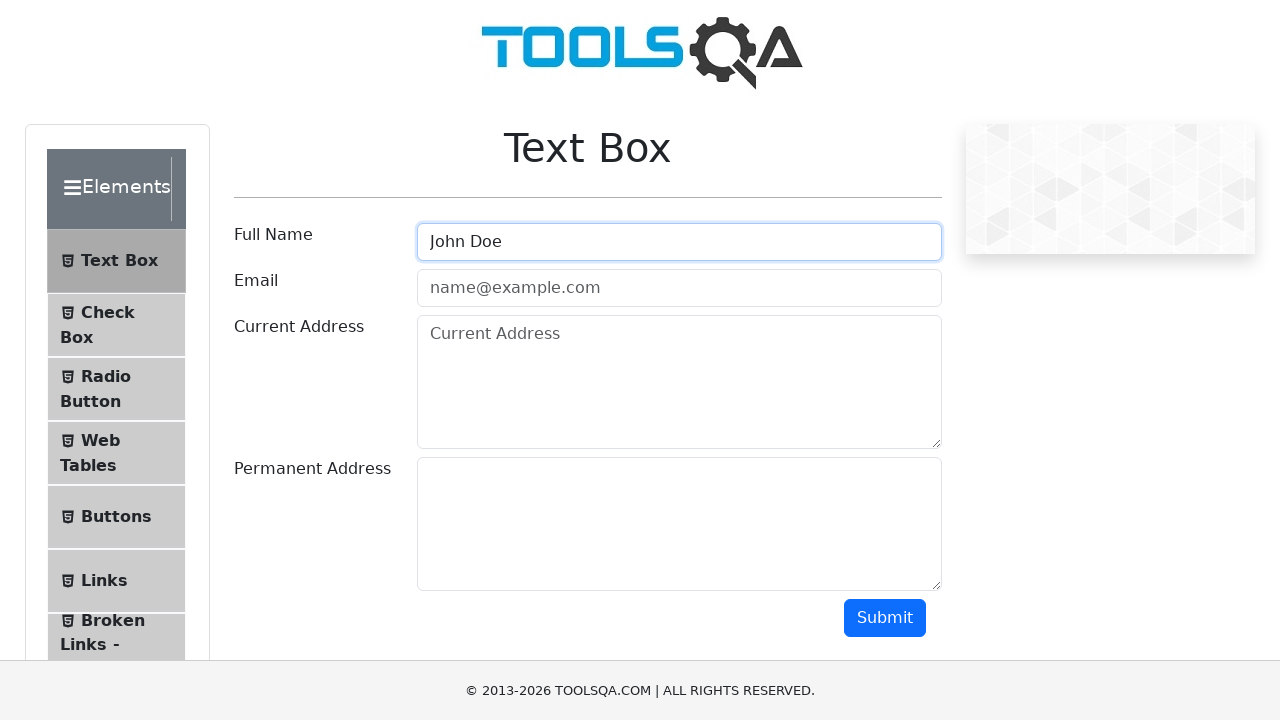

Clicked Submit button at (885, 618) on internal:role=button[name="Submit"i]
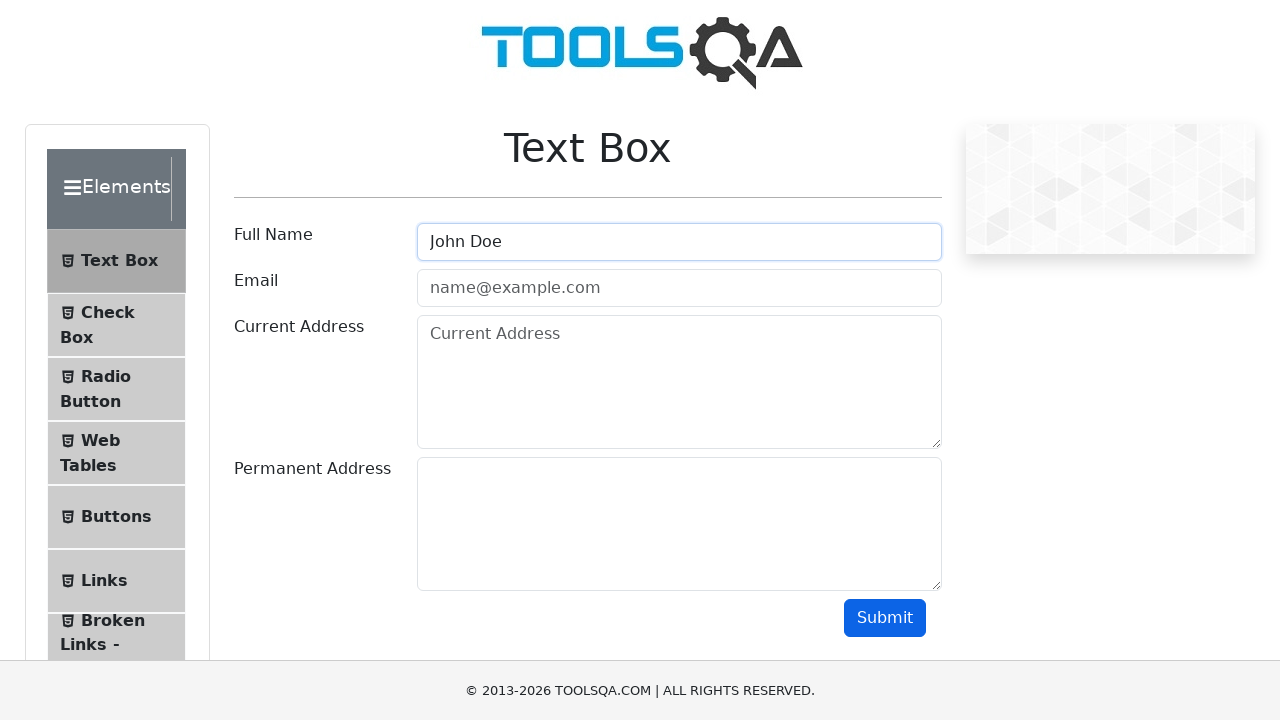

Verified submitted name 'John Doe' is displayed
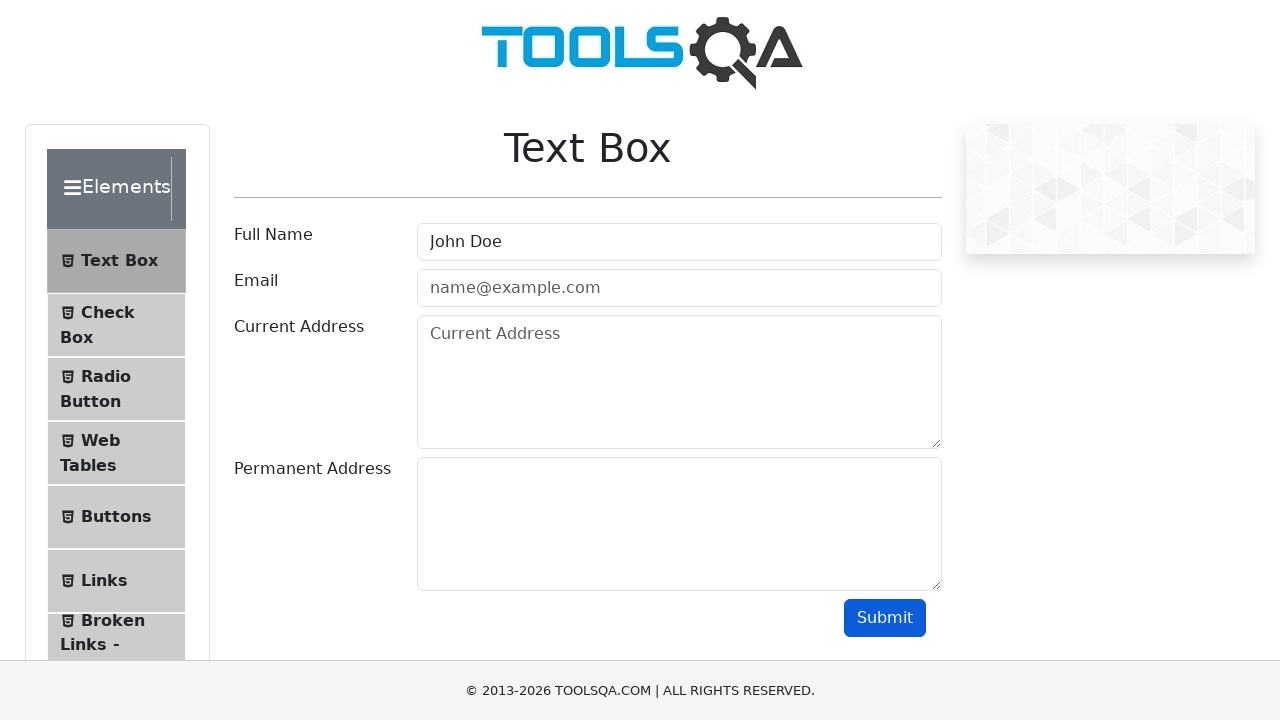

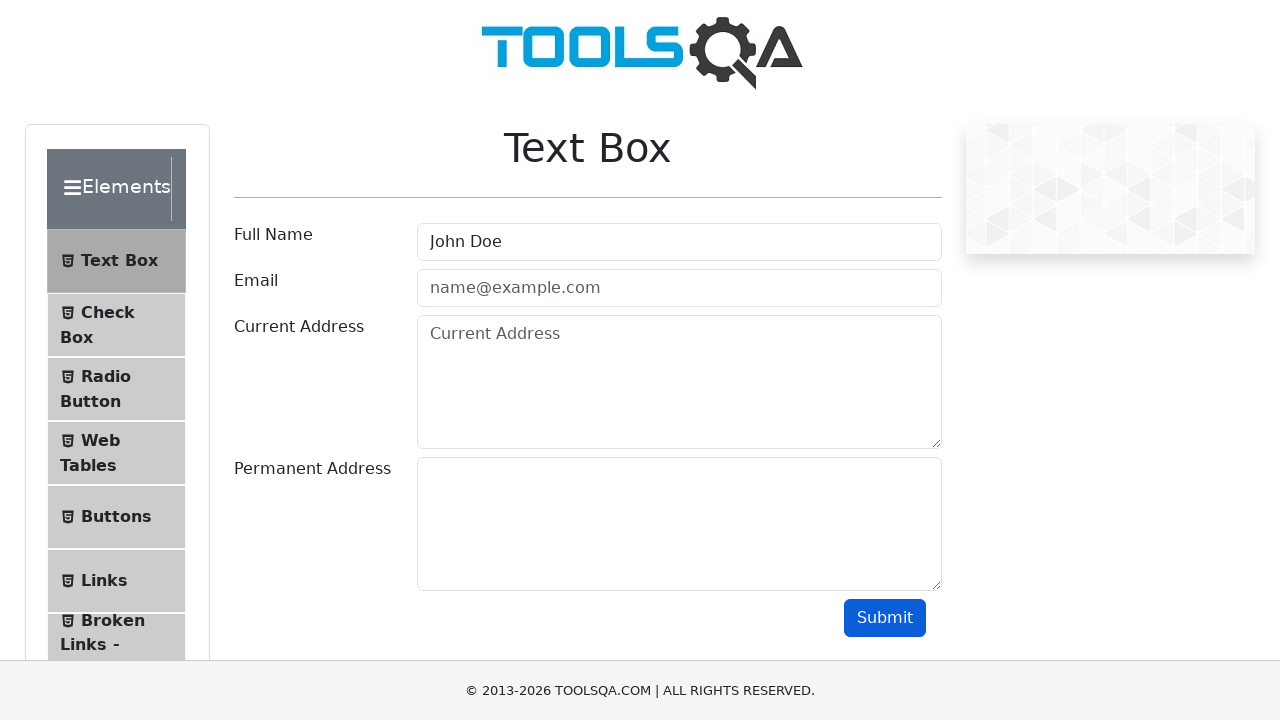